Tests language selection from the Selenium website by clicking the language dropdown and selecting Portuguese (Brazilian).

Starting URL: https://www.selenium.dev/

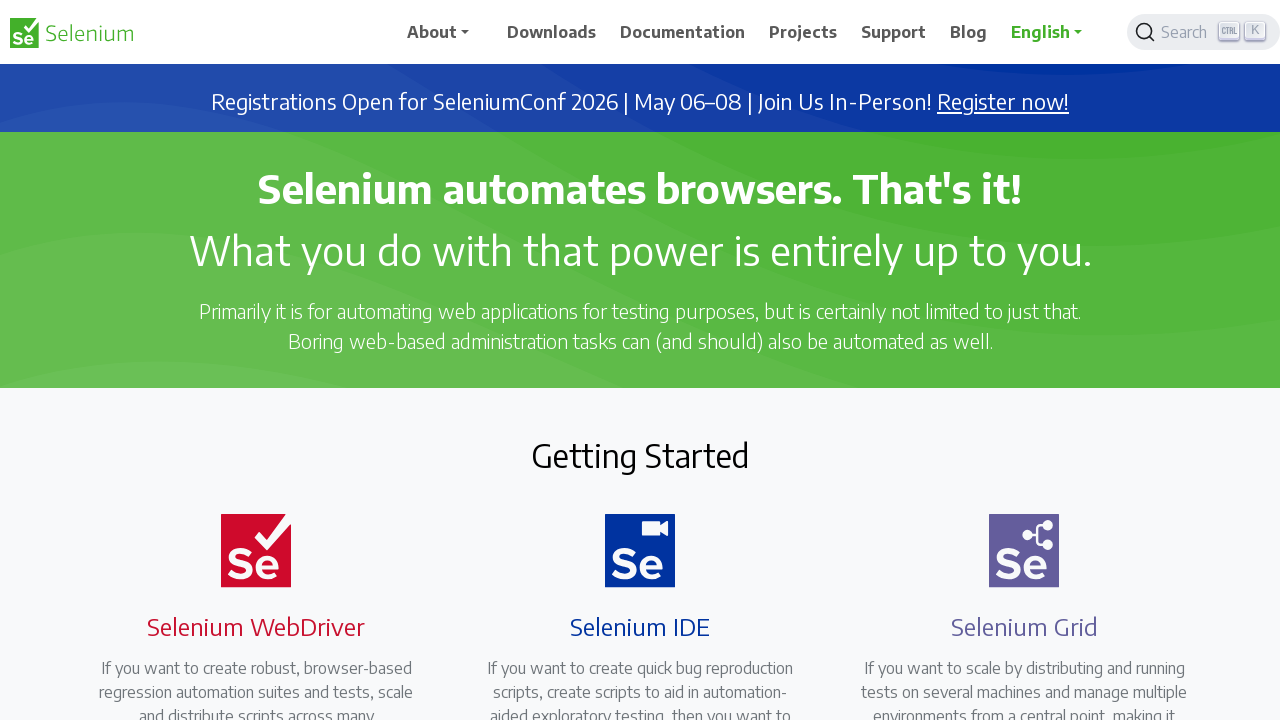

Clicked on the language dropdown menu at (1053, 32) on div.dropdown > a
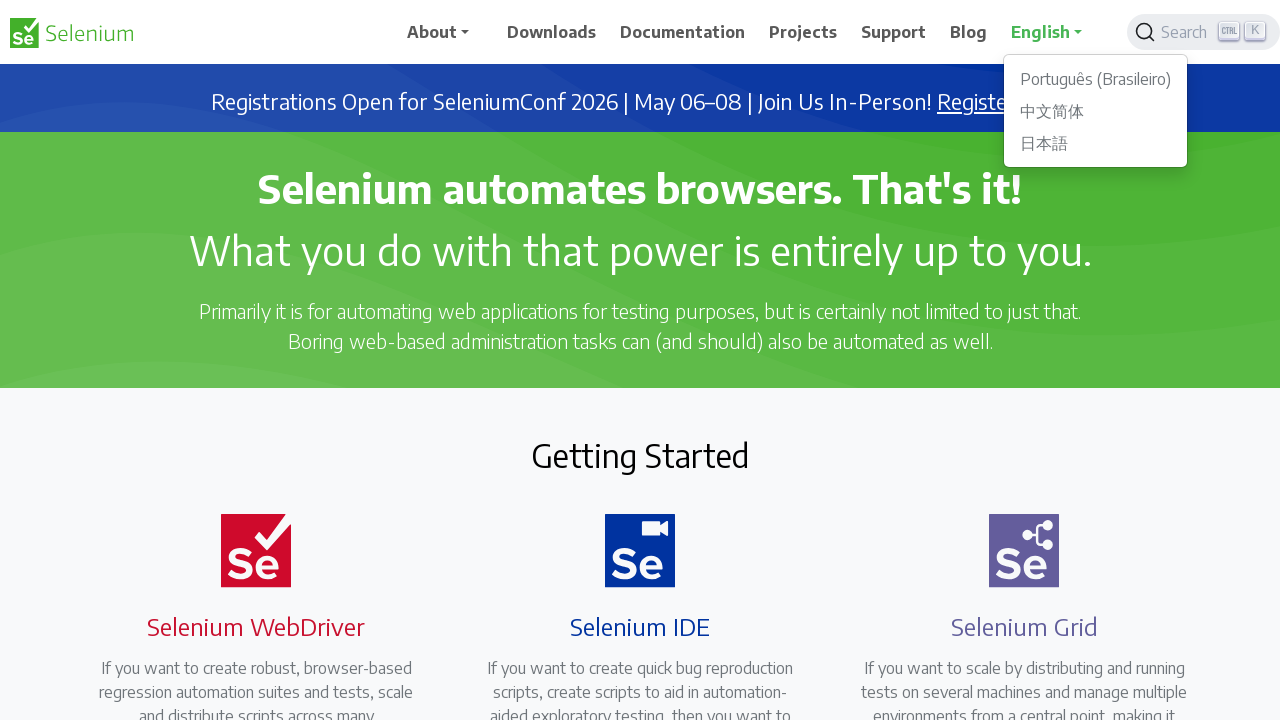

Language dropdown menu became visible
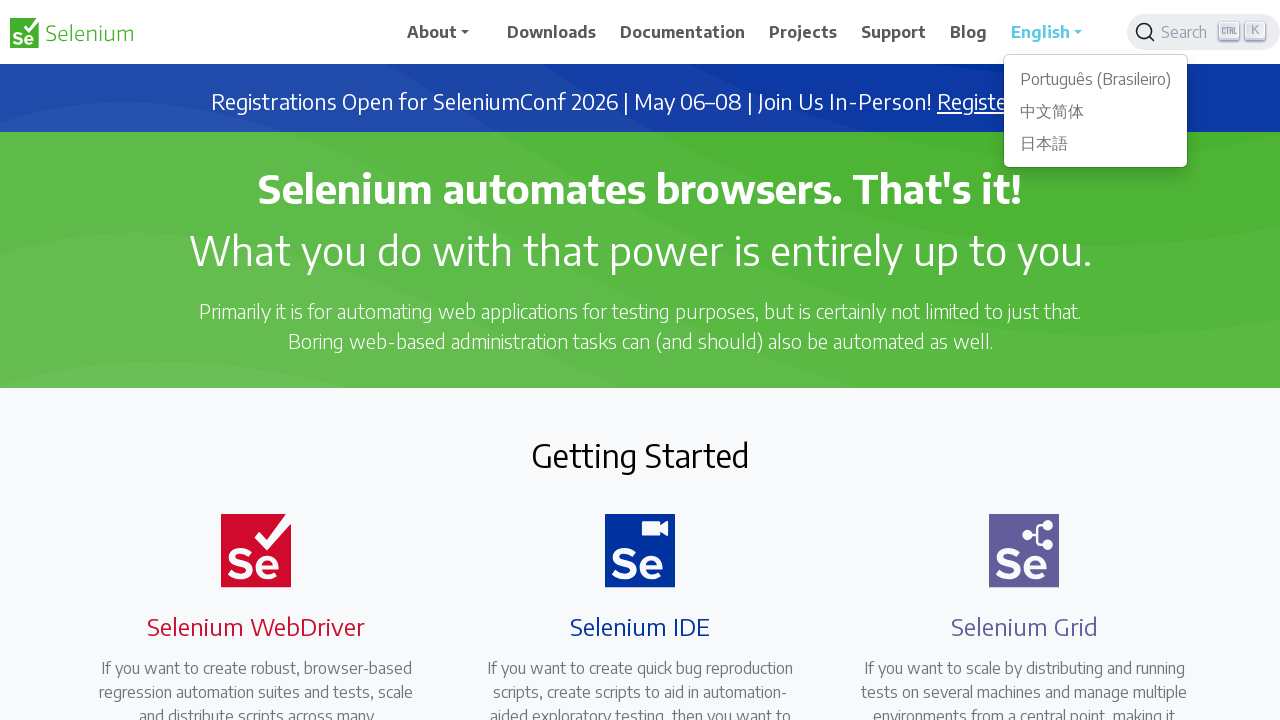

Selected Portuguese (Brazilian) from the language dropdown at (1096, 79) on ul.dropdown-menu a:text('Português (Brasileiro)')
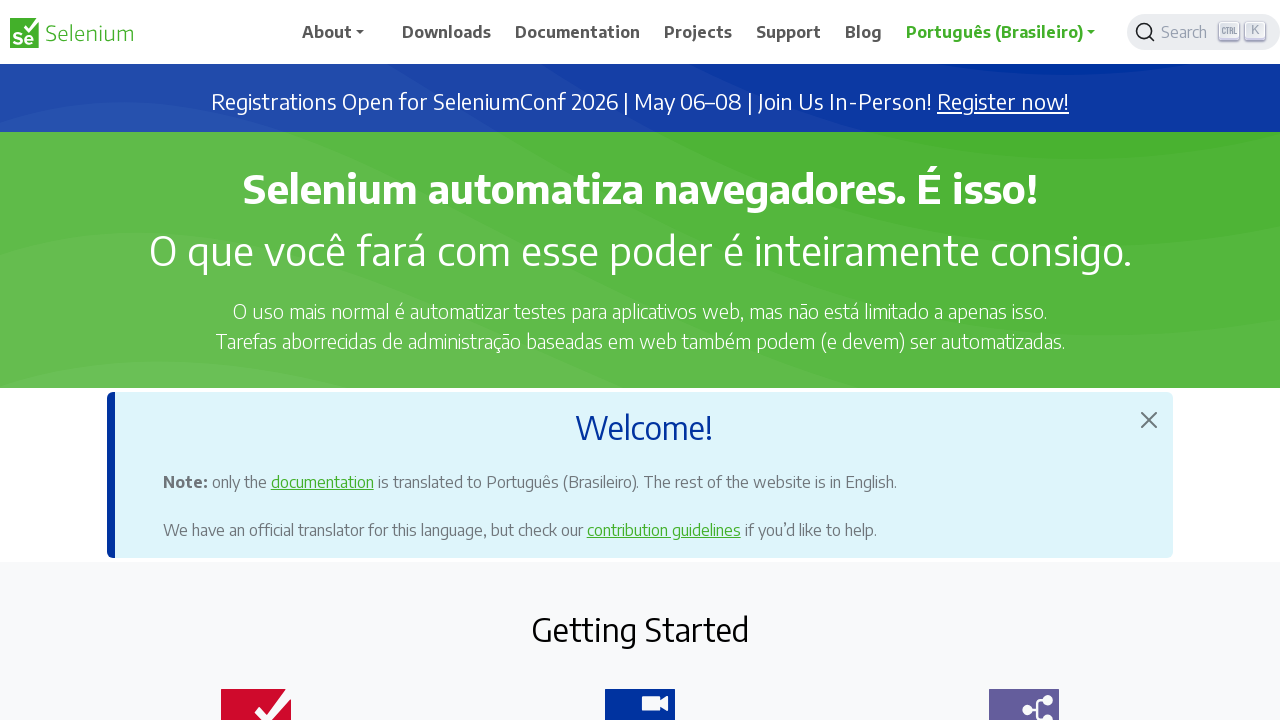

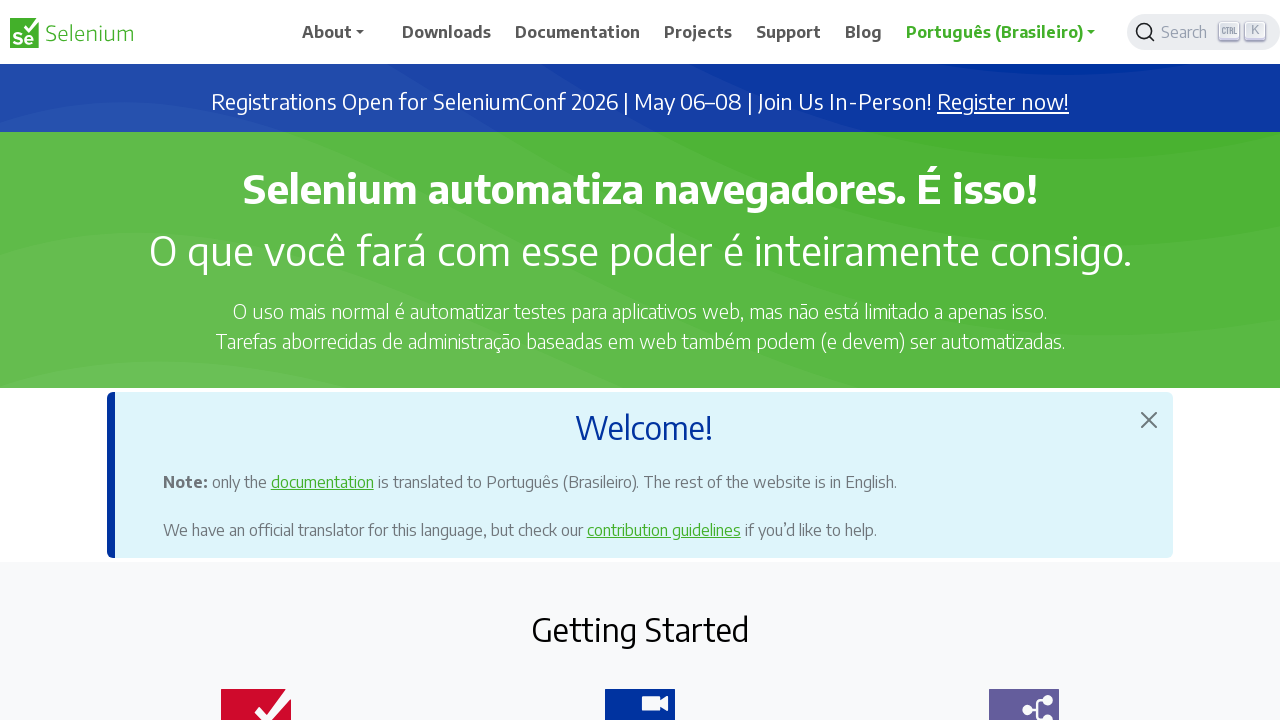